Tests browser forward navigation by clicking a link, navigating back, then navigating forward, verifying URLs at each step

Starting URL: https://kristinek.github.io/site/examples/actions

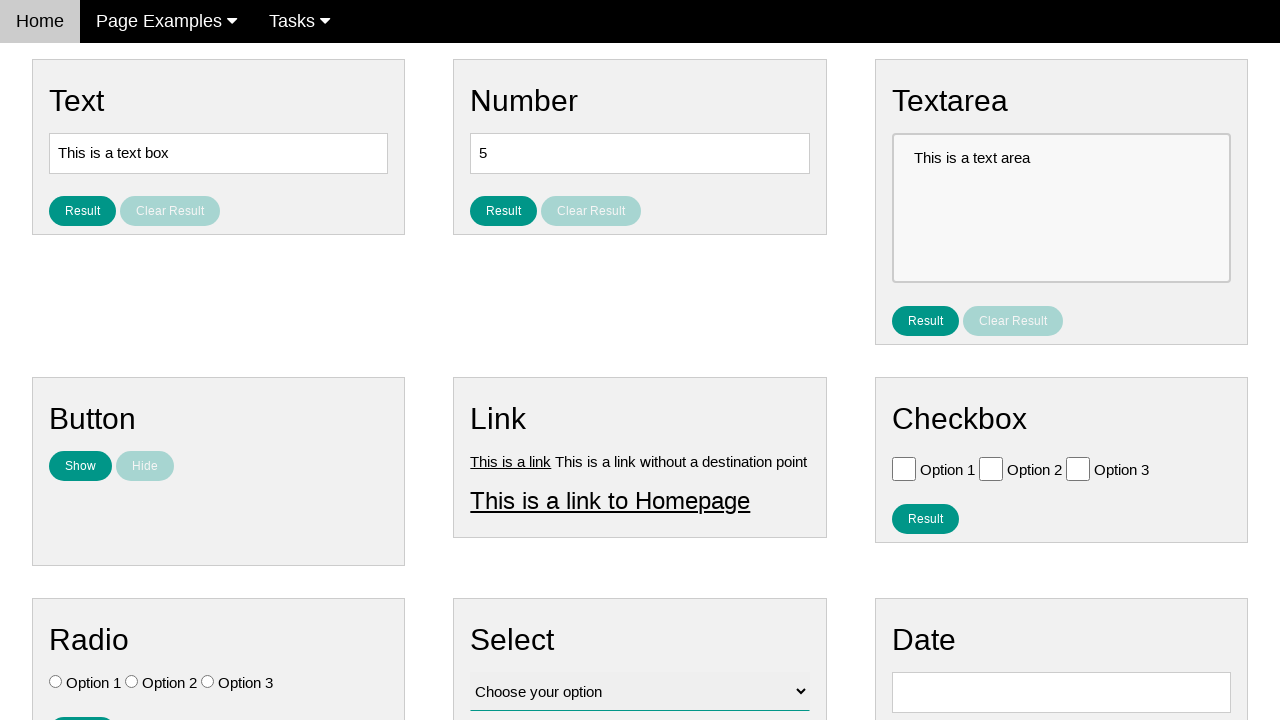

Clicked on Link 1 at (511, 461) on a[title='Link 1']
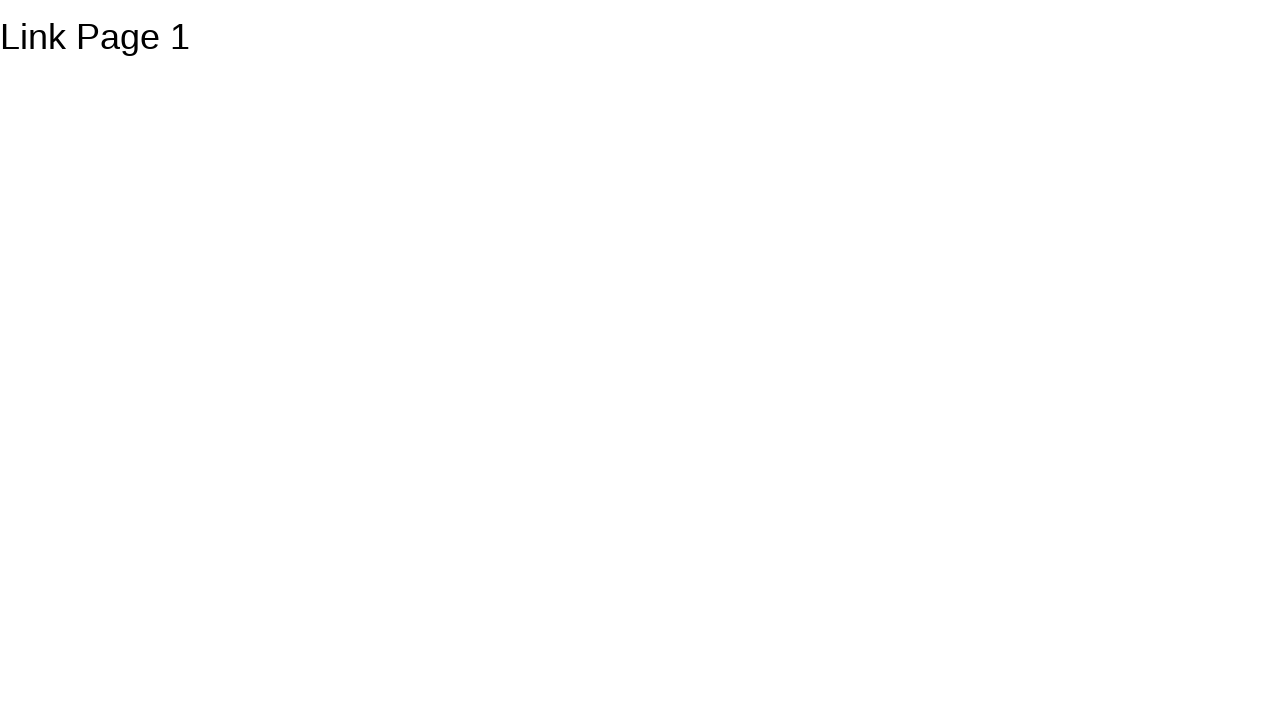

Navigated to Link 1 page (https://kristinek.github.io/site/examples/link1)
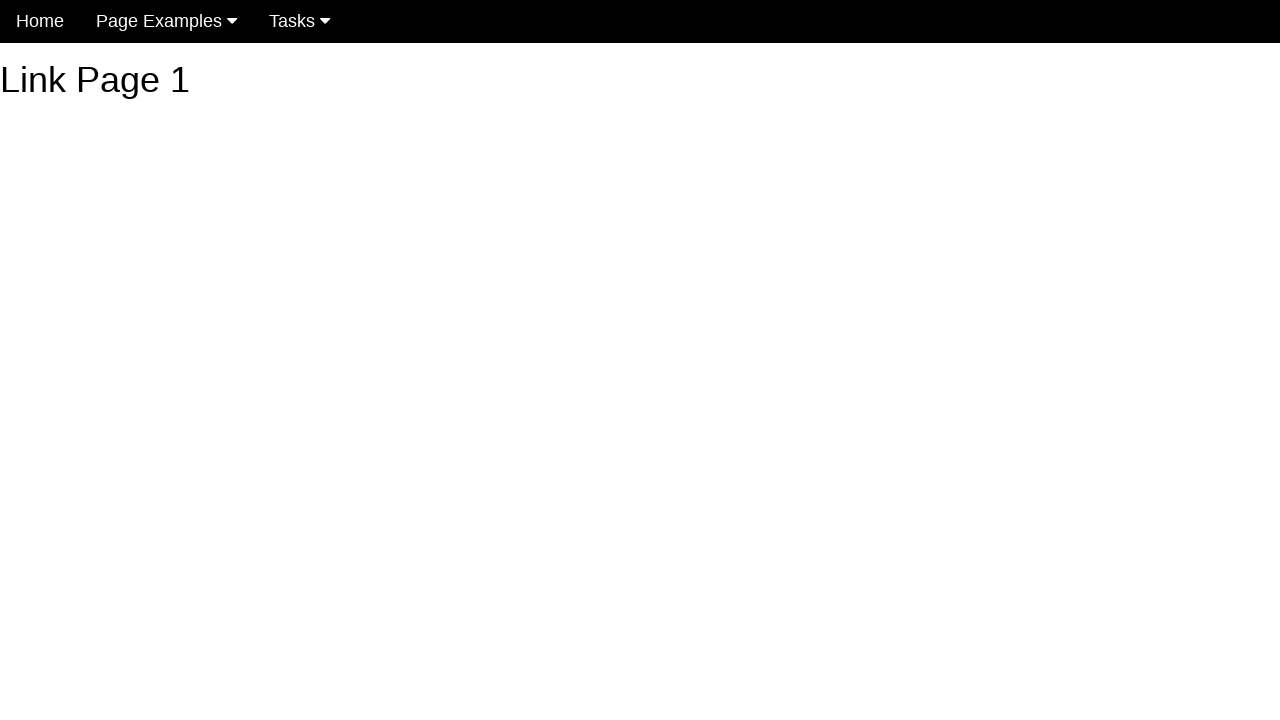

Clicked browser back button
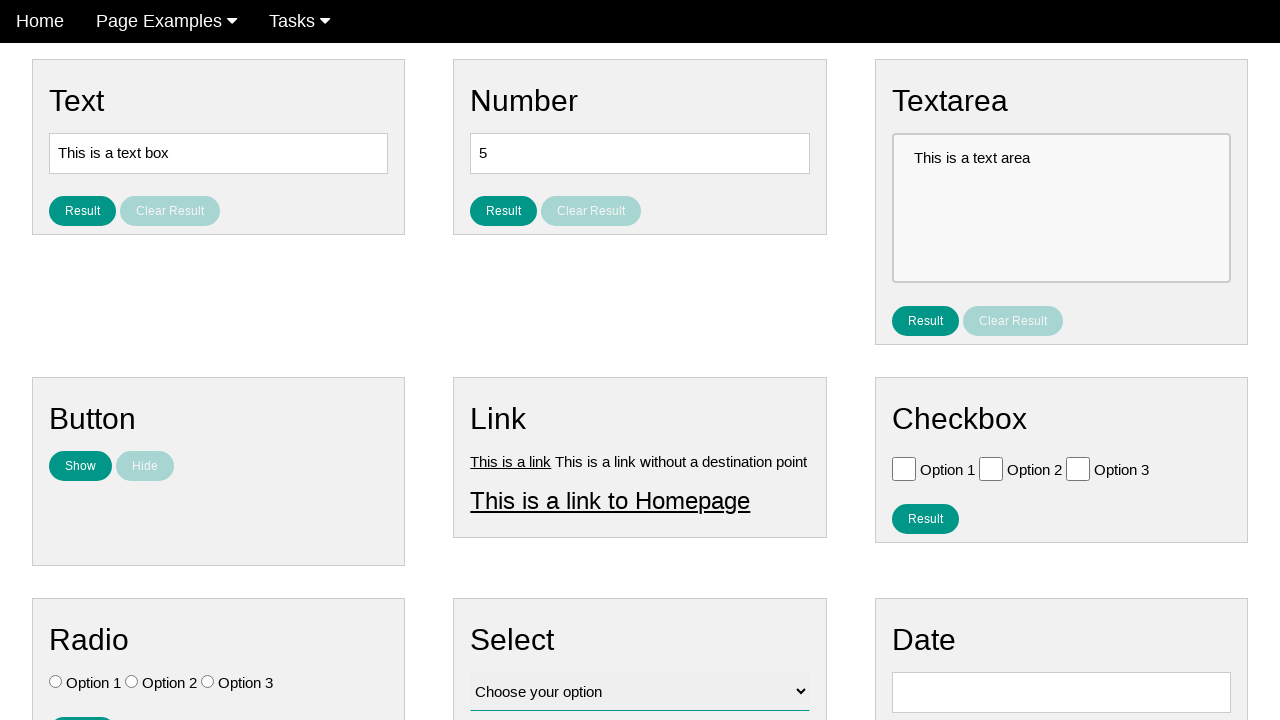

Navigated back to original actions page (https://kristinek.github.io/site/examples/actions)
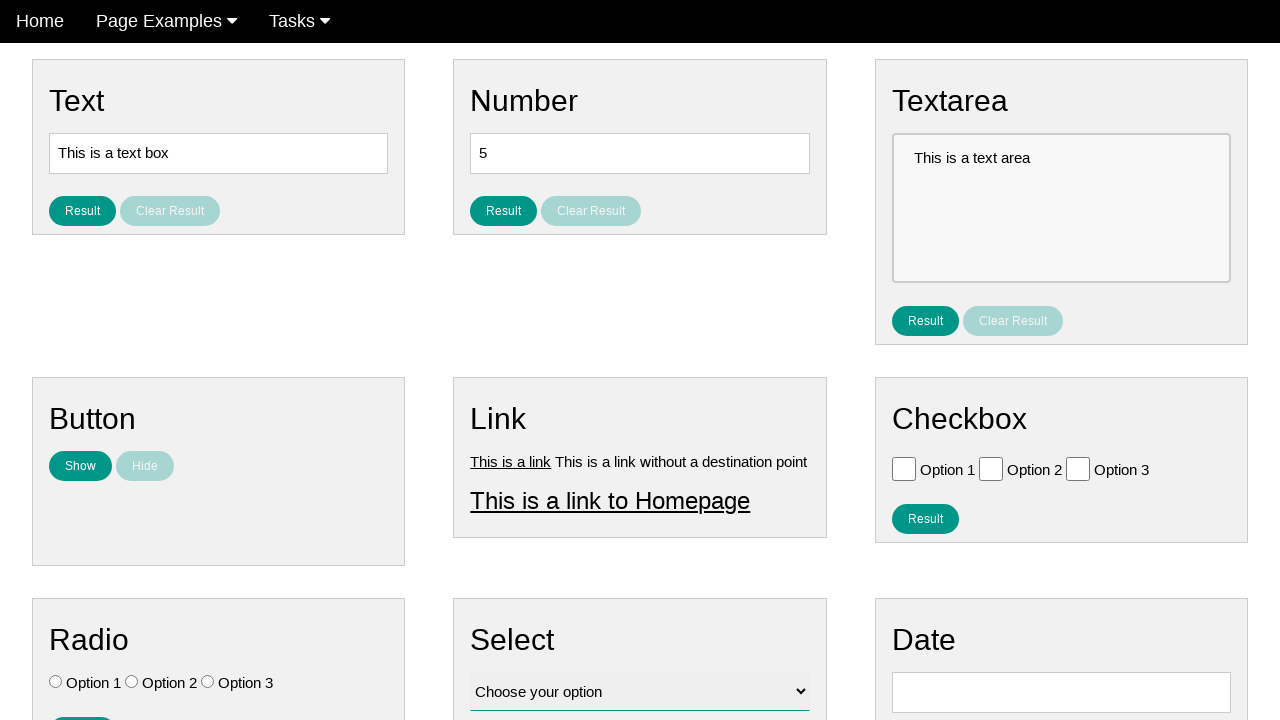

Clicked browser forward button
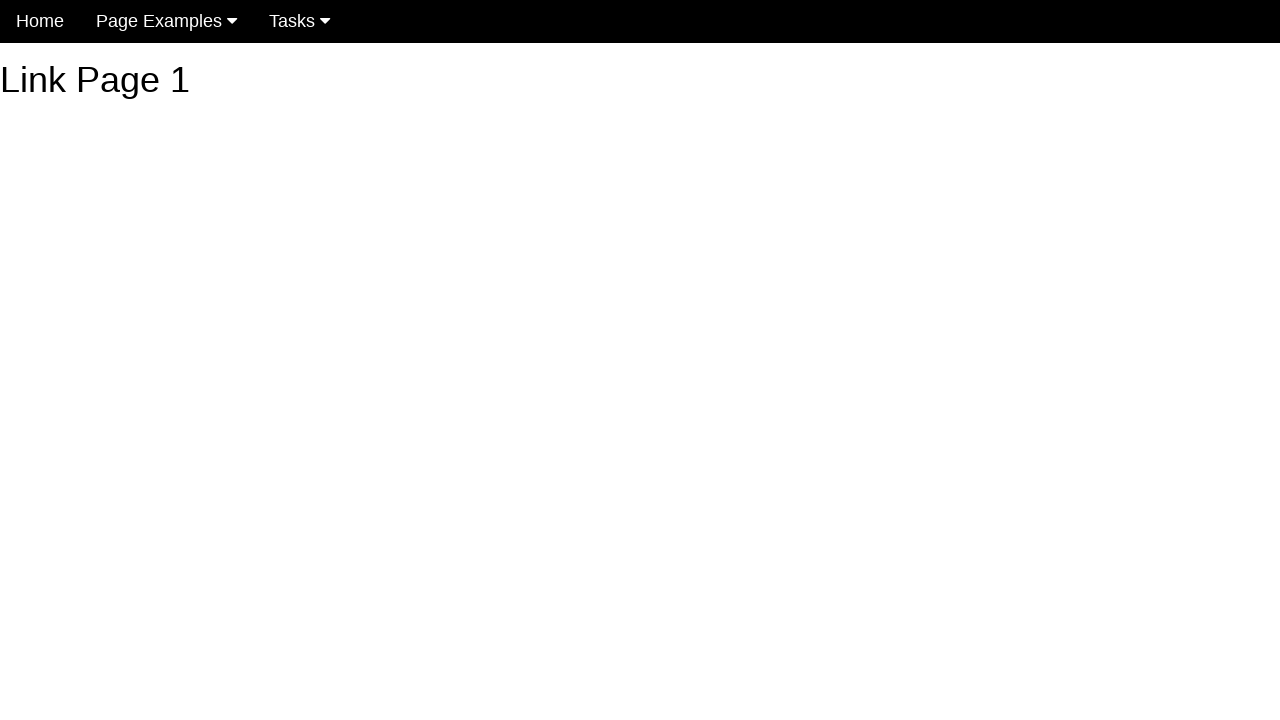

Navigated forward to Link 1 page (https://kristinek.github.io/site/examples/link1)
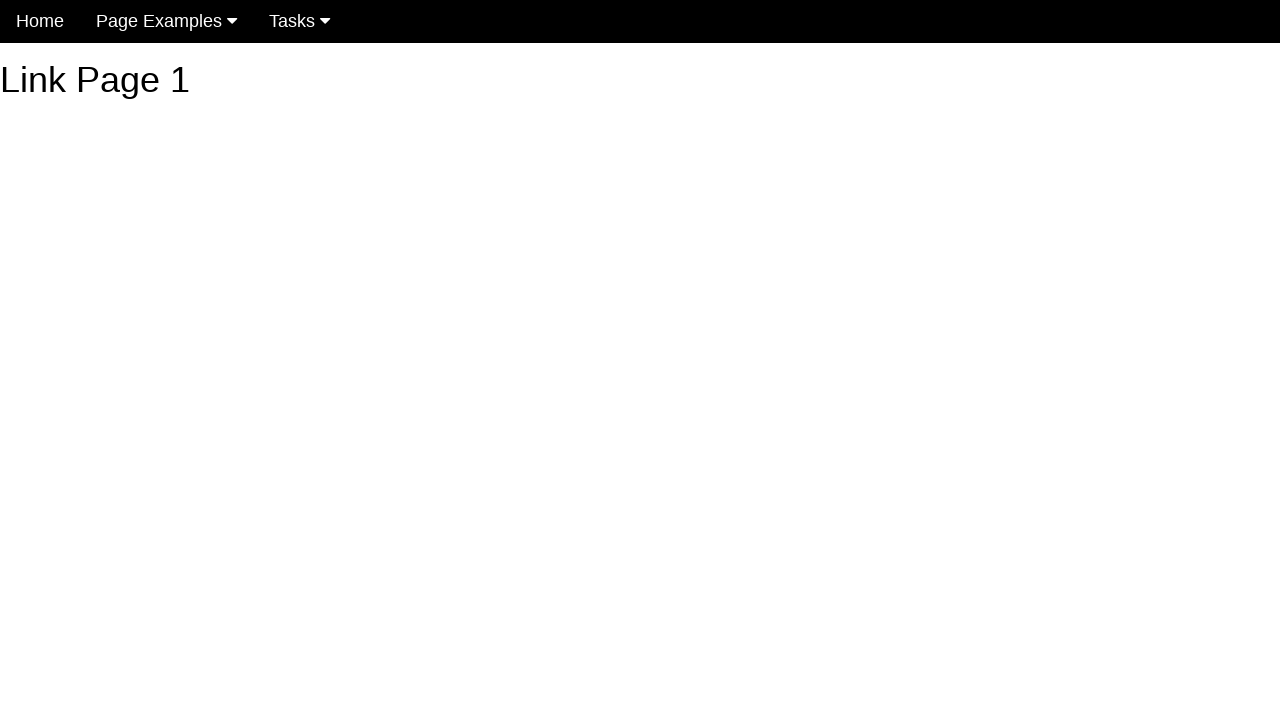

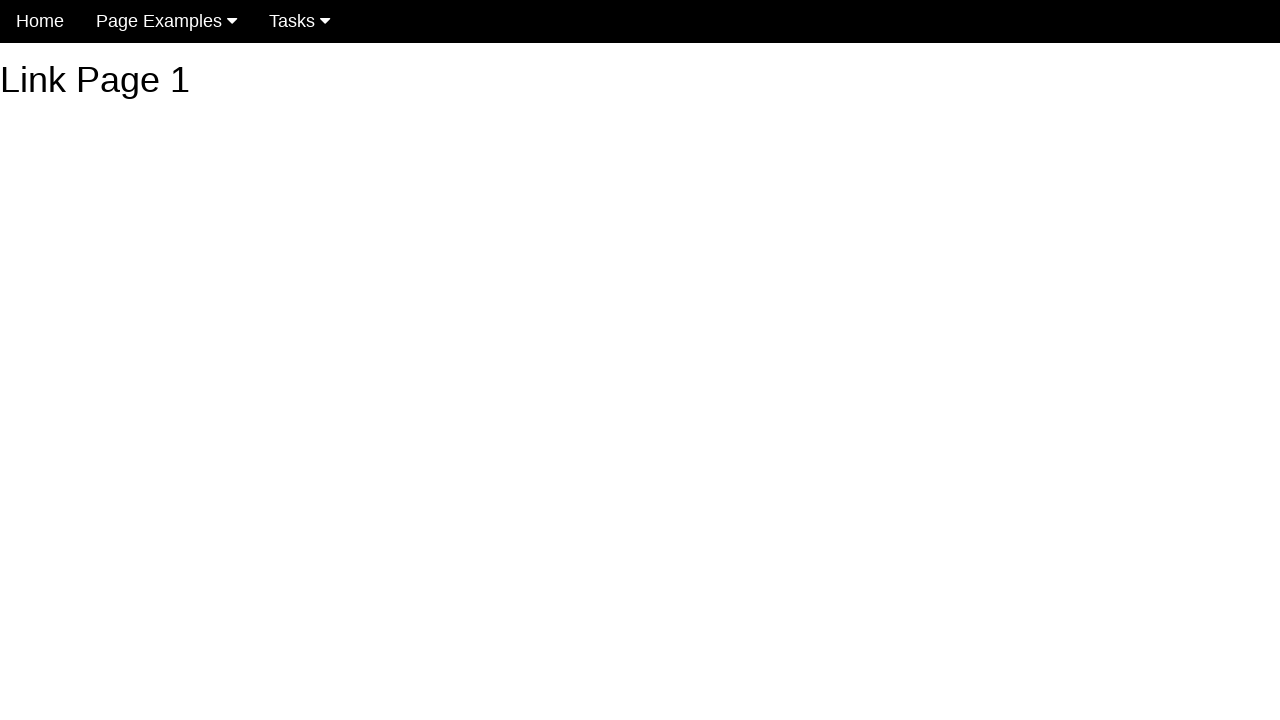